Fills out a practice form on DemoQA website by entering first name, last name, and email fields to test form interaction functionality.

Starting URL: https://demoqa.com/automation-practice-form

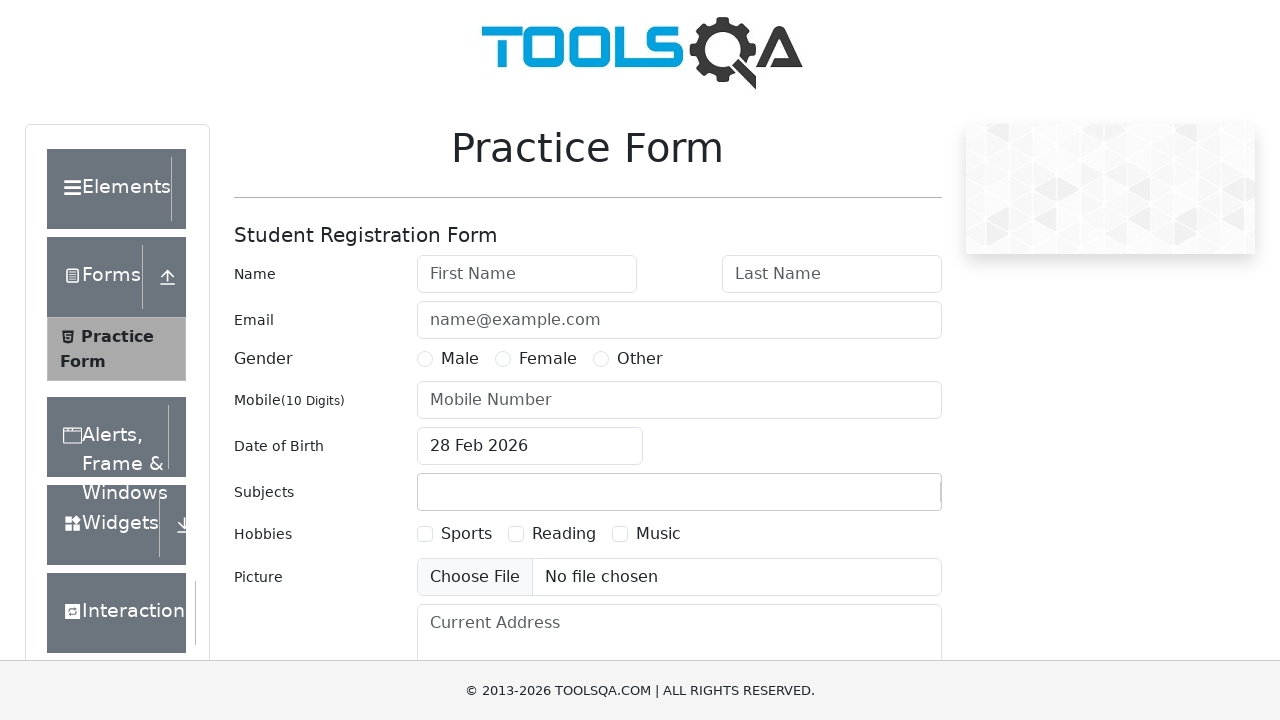

Filled first name field with 'Alexandr' on #firstName
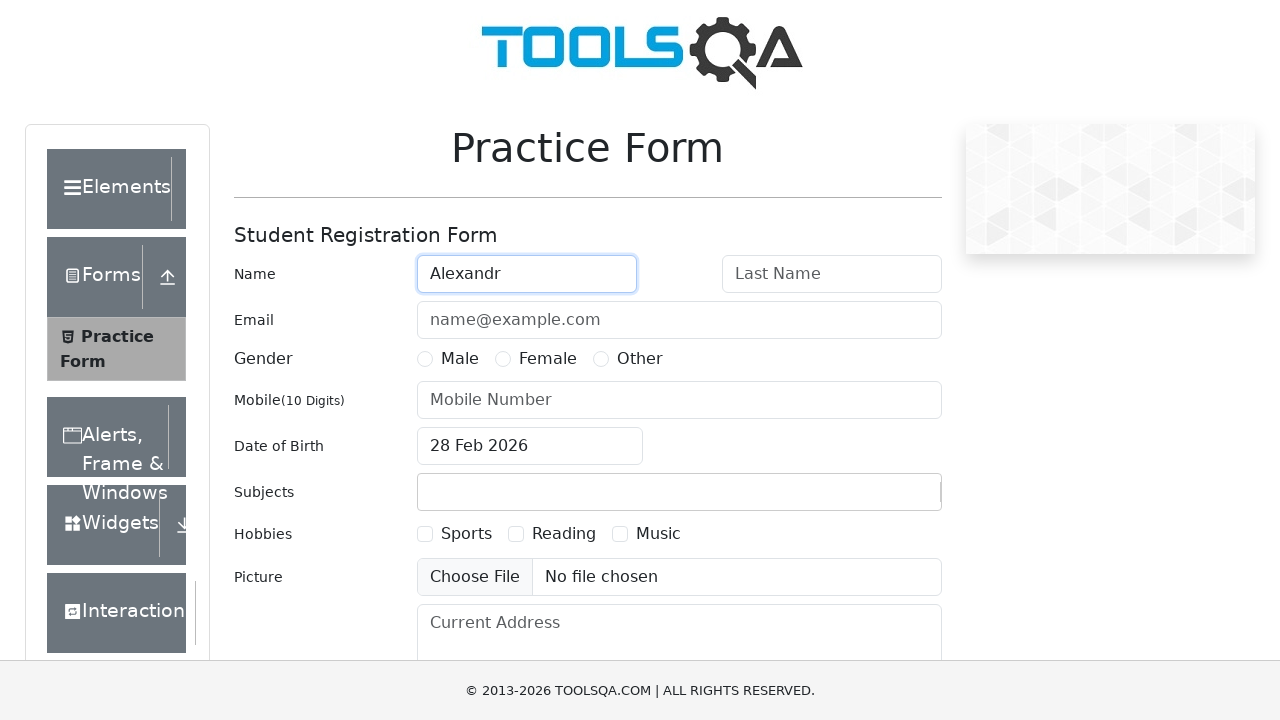

Filled last name field with 'Ivanov' on #lastName
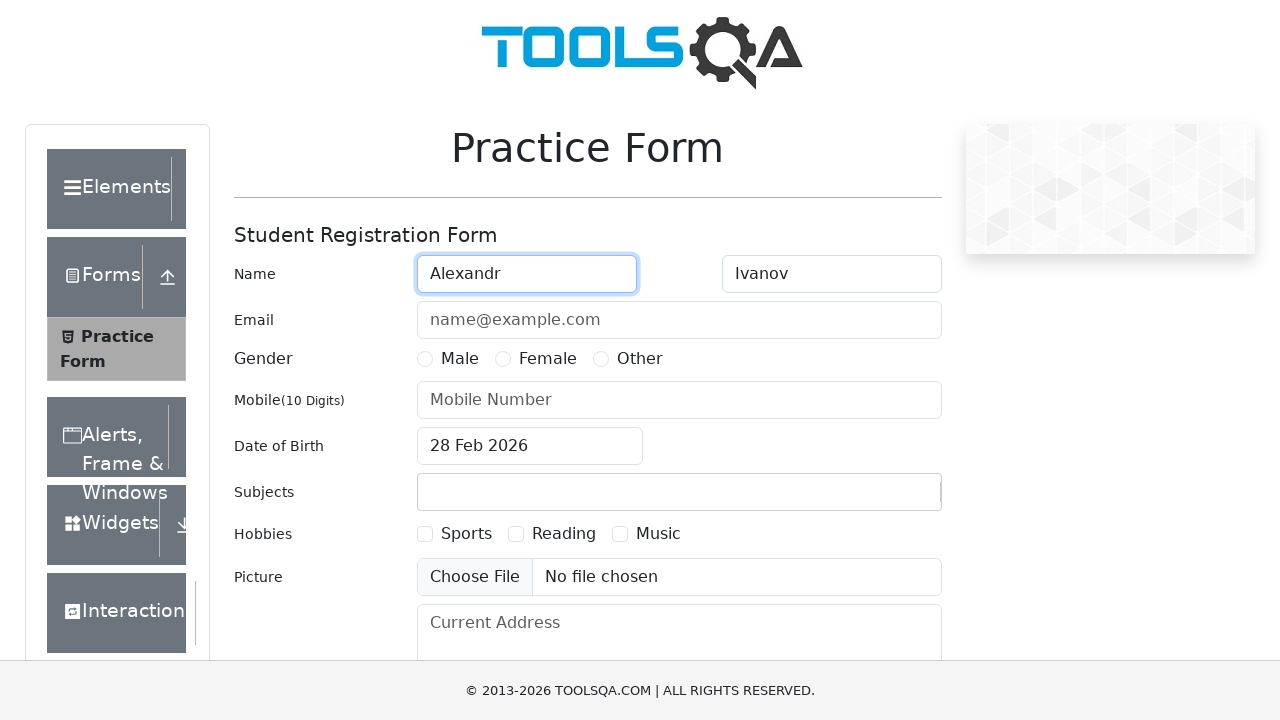

Filled user email field with 'useremail@here.ru' on #userEmail
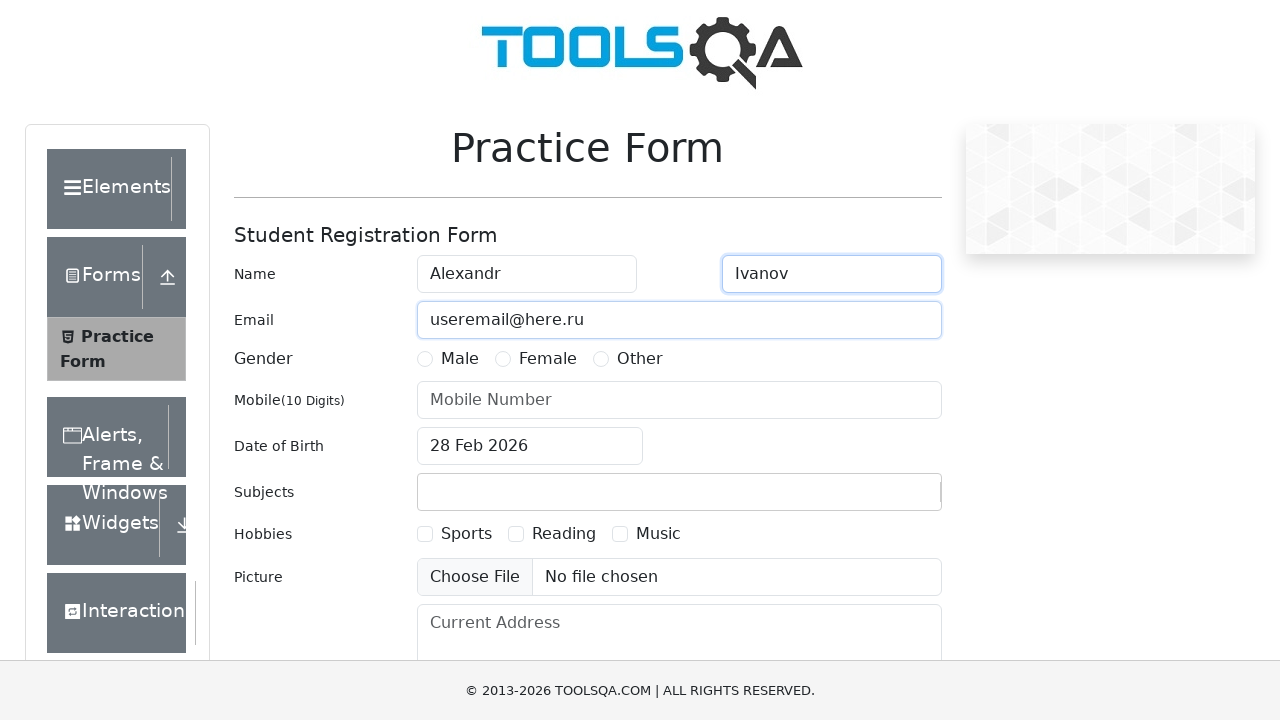

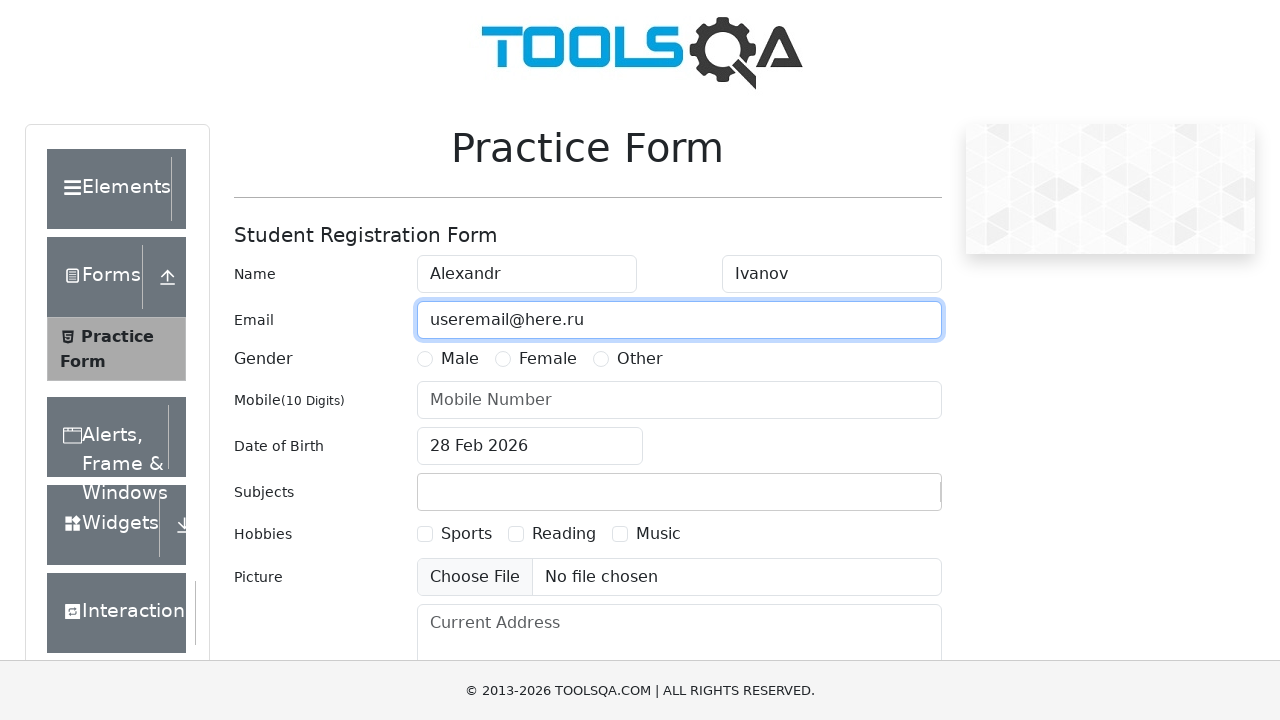